Tests simple alert handling by triggering an alert and accepting it

Starting URL: https://demoqa.com/alerts

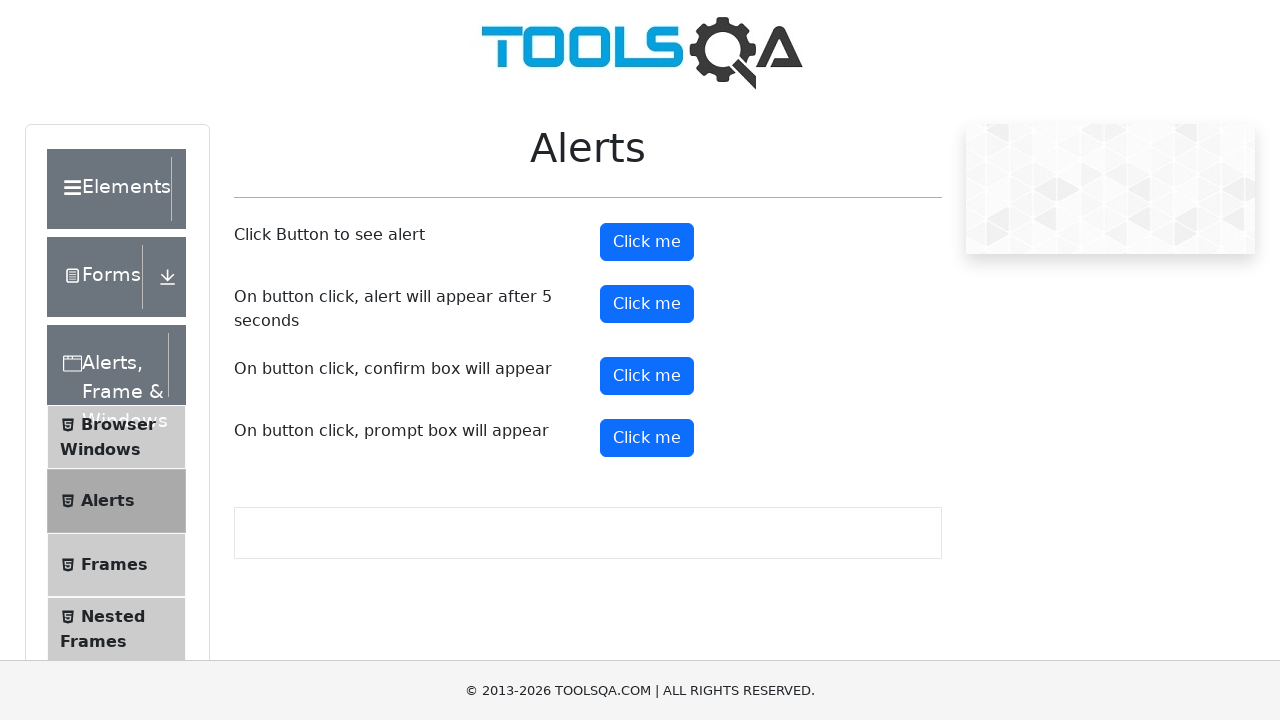

Clicked button to trigger simple alert at (647, 242) on #alertButton
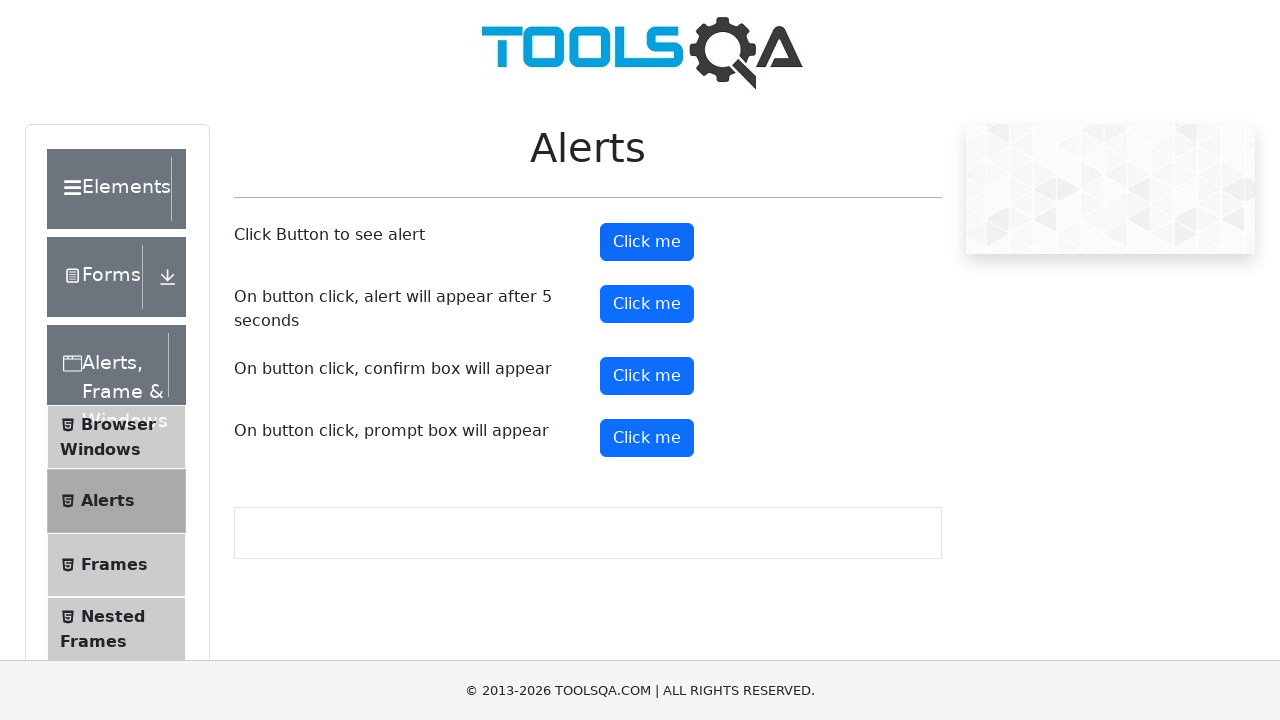

Set up dialog handler to accept the alert
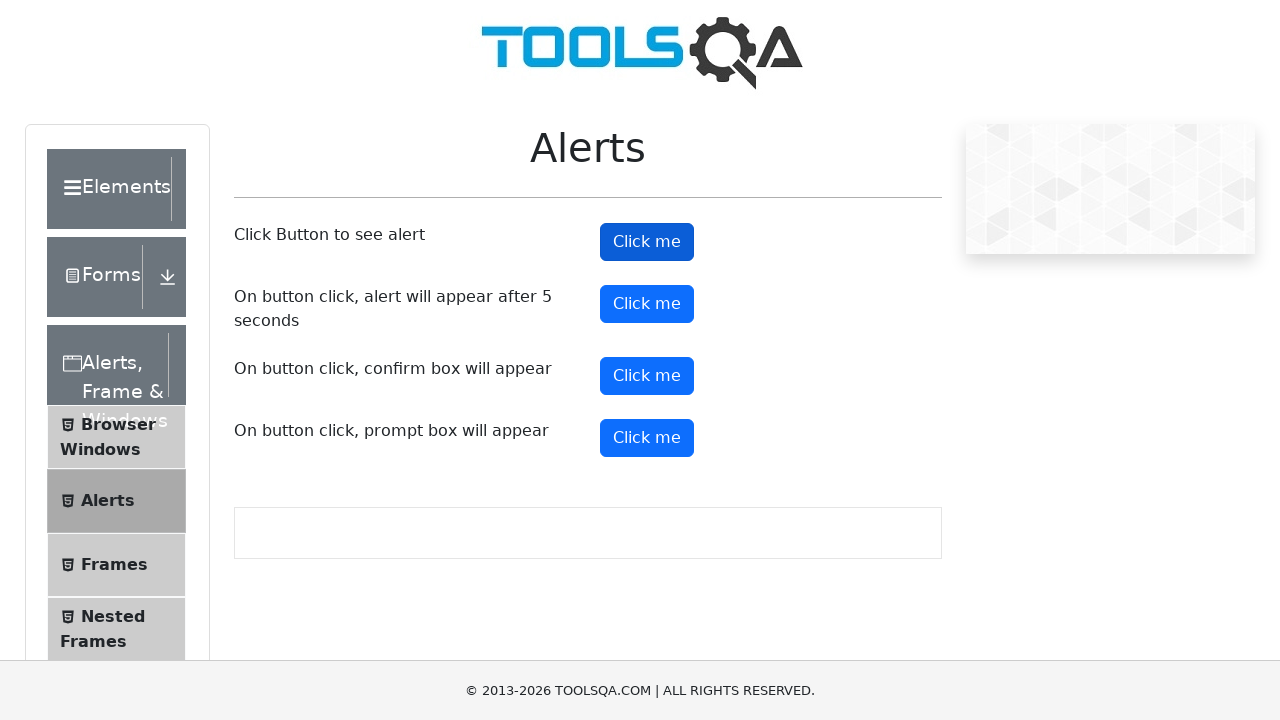

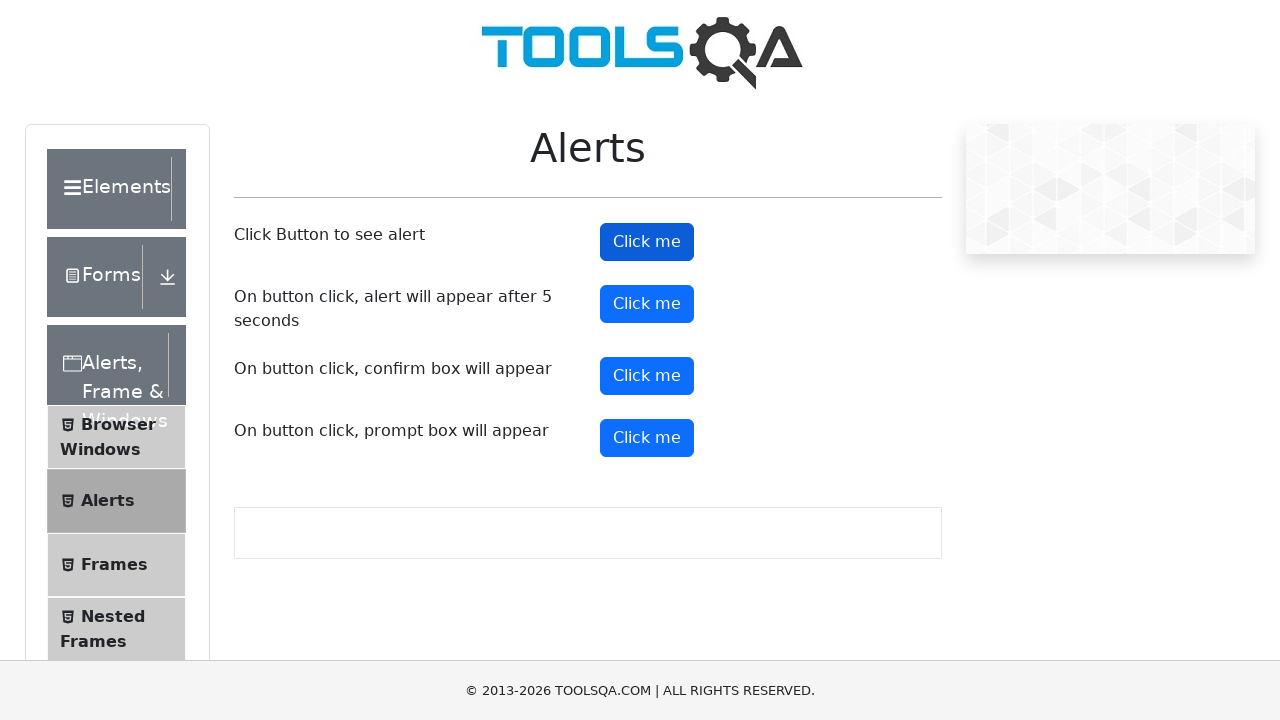